Tests multiple window functionality with a more resilient approach by storing window handles, clicking a link to open a new window, and switching between windows using explicit handle tracking.

Starting URL: http://the-internet.herokuapp.com/windows

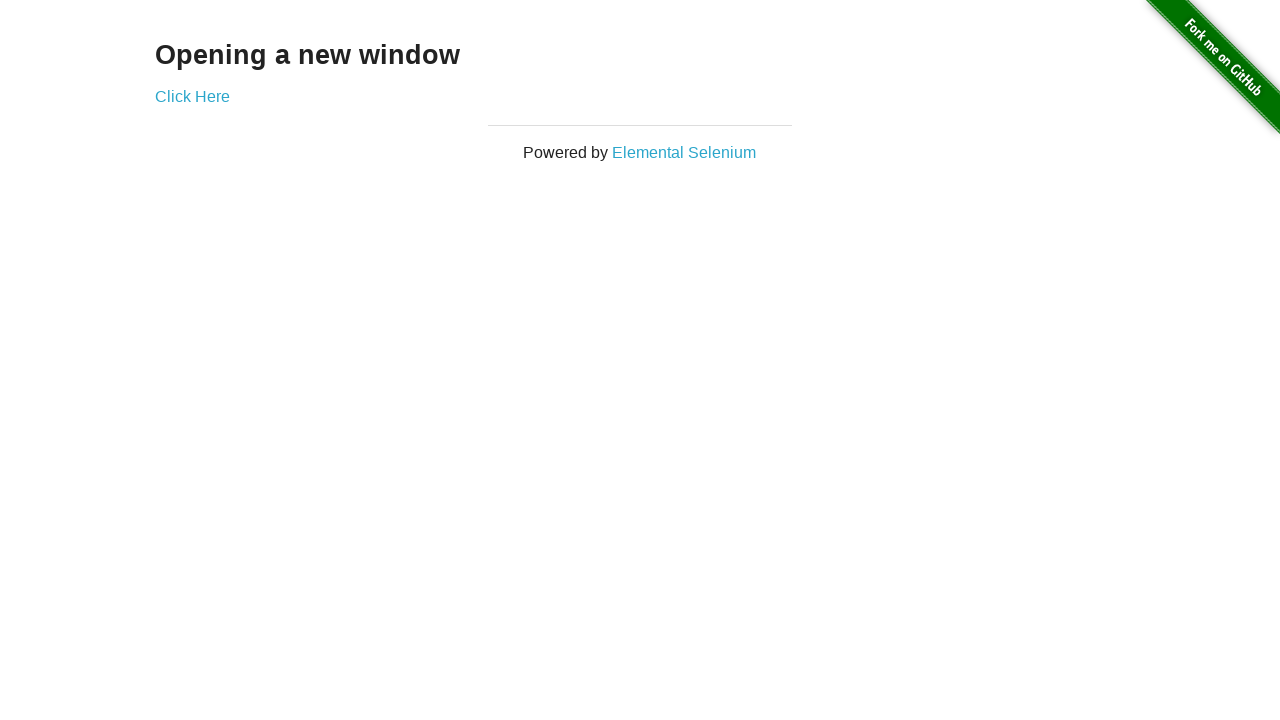

Stored reference to the first page (main window)
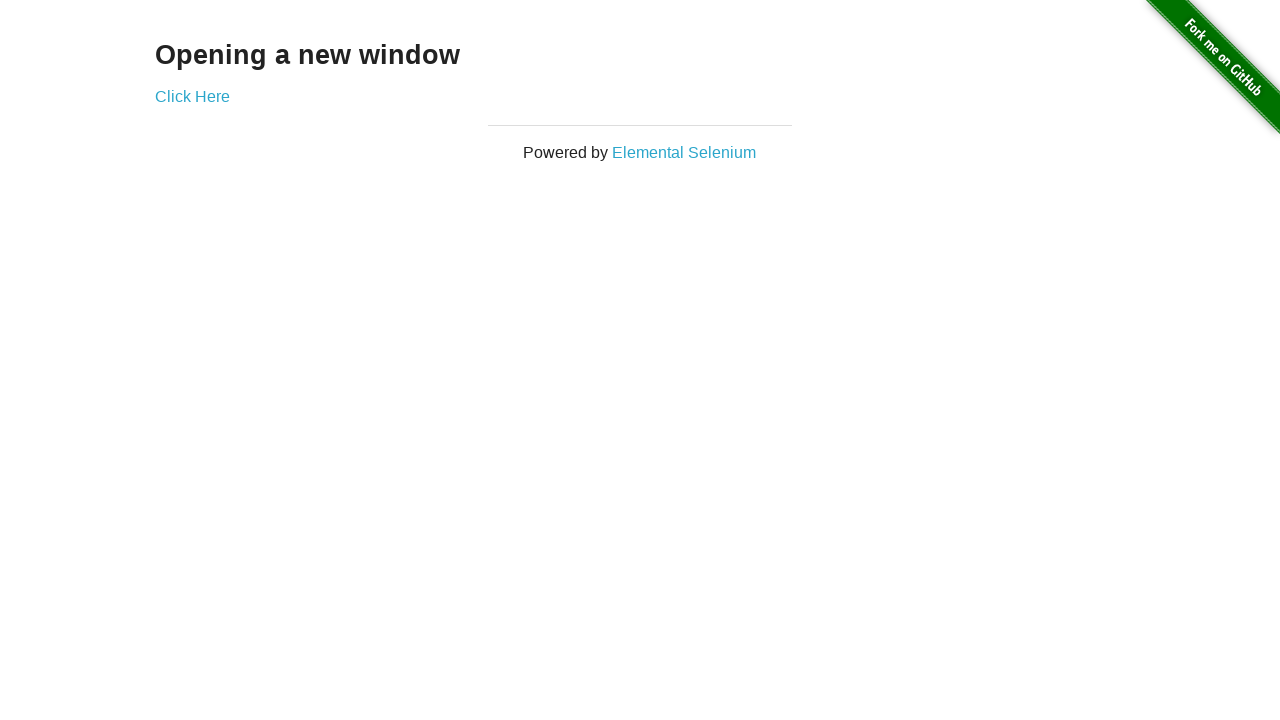

Clicked link to open a new window at (192, 96) on .example a
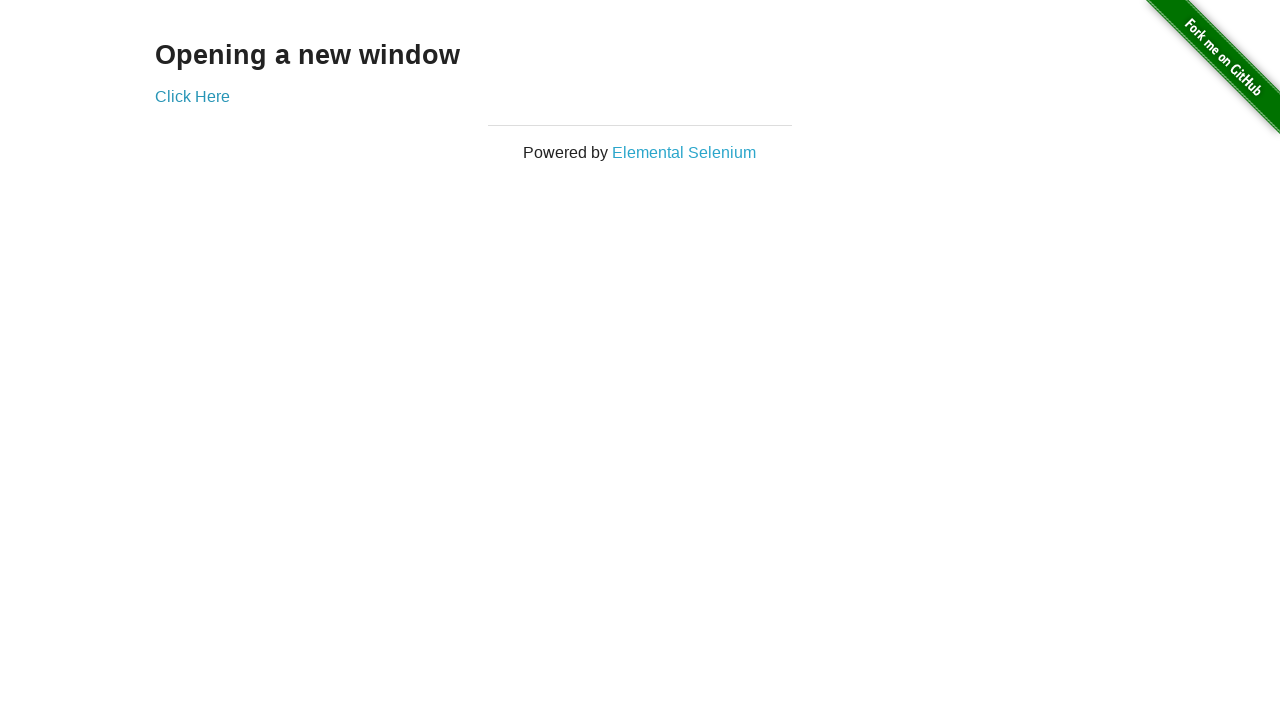

New window opened and handle captured
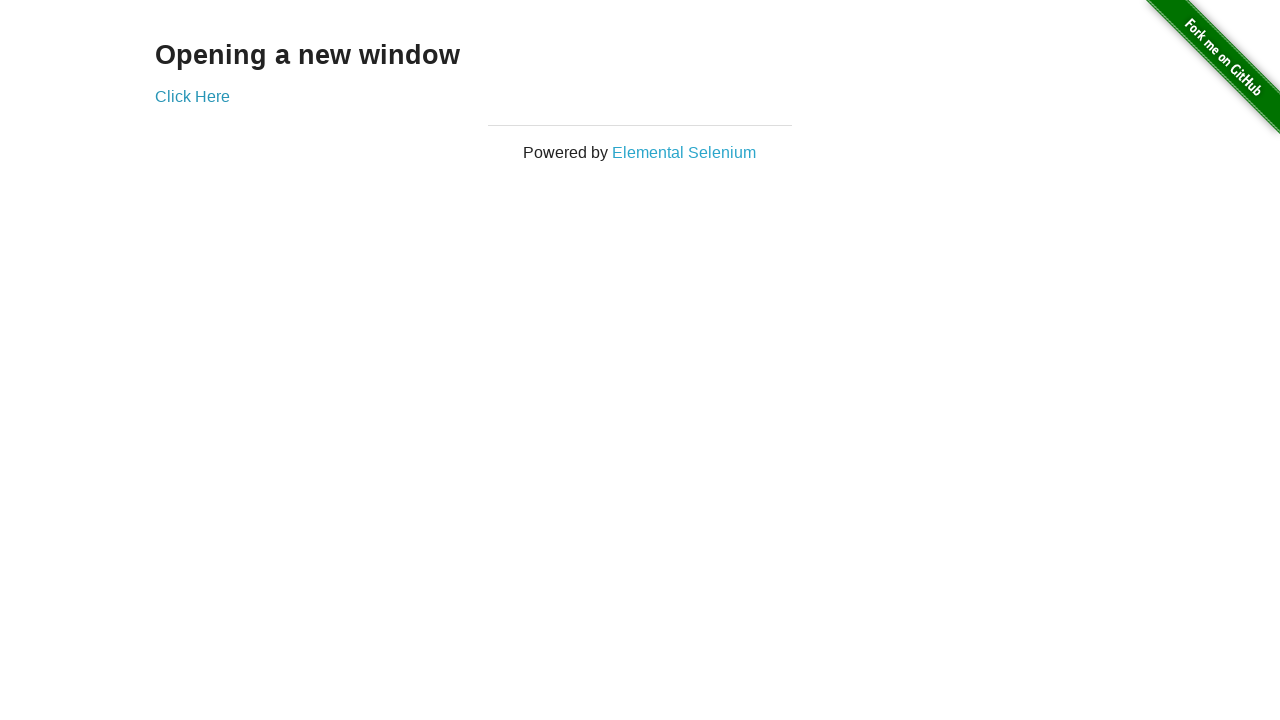

Switched focus to first window
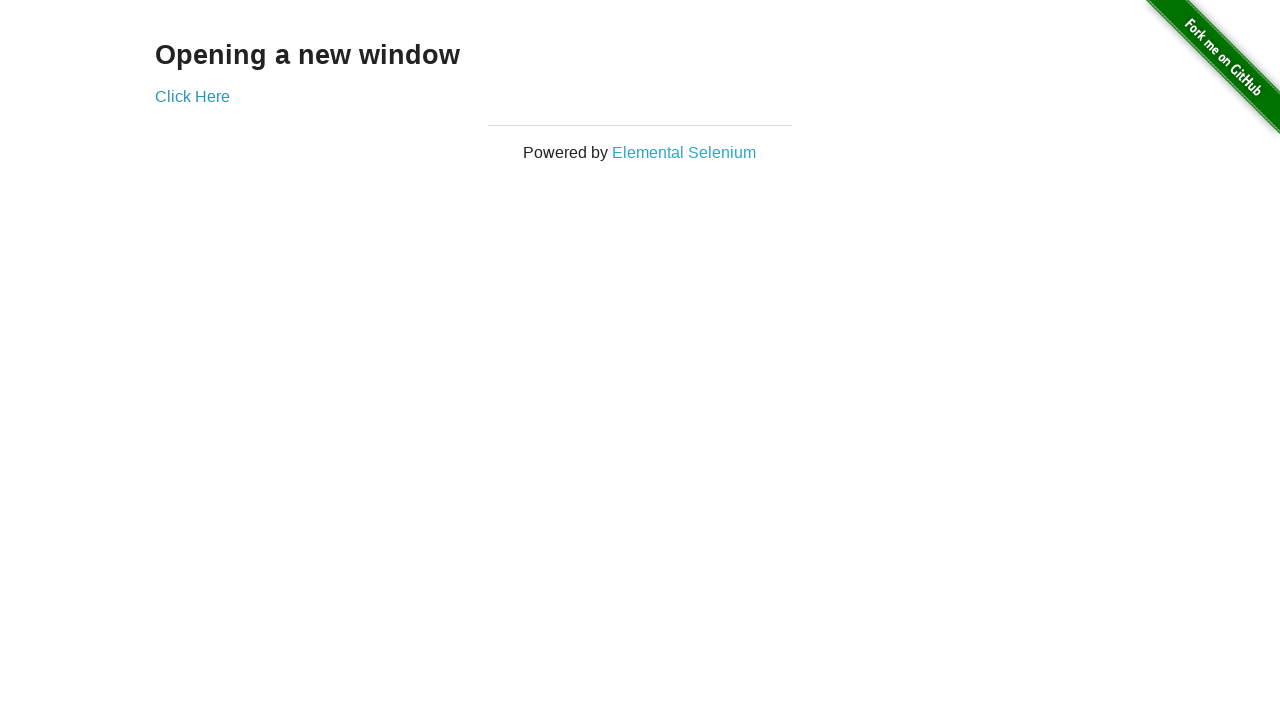

Verified first window title is not 'New Window'
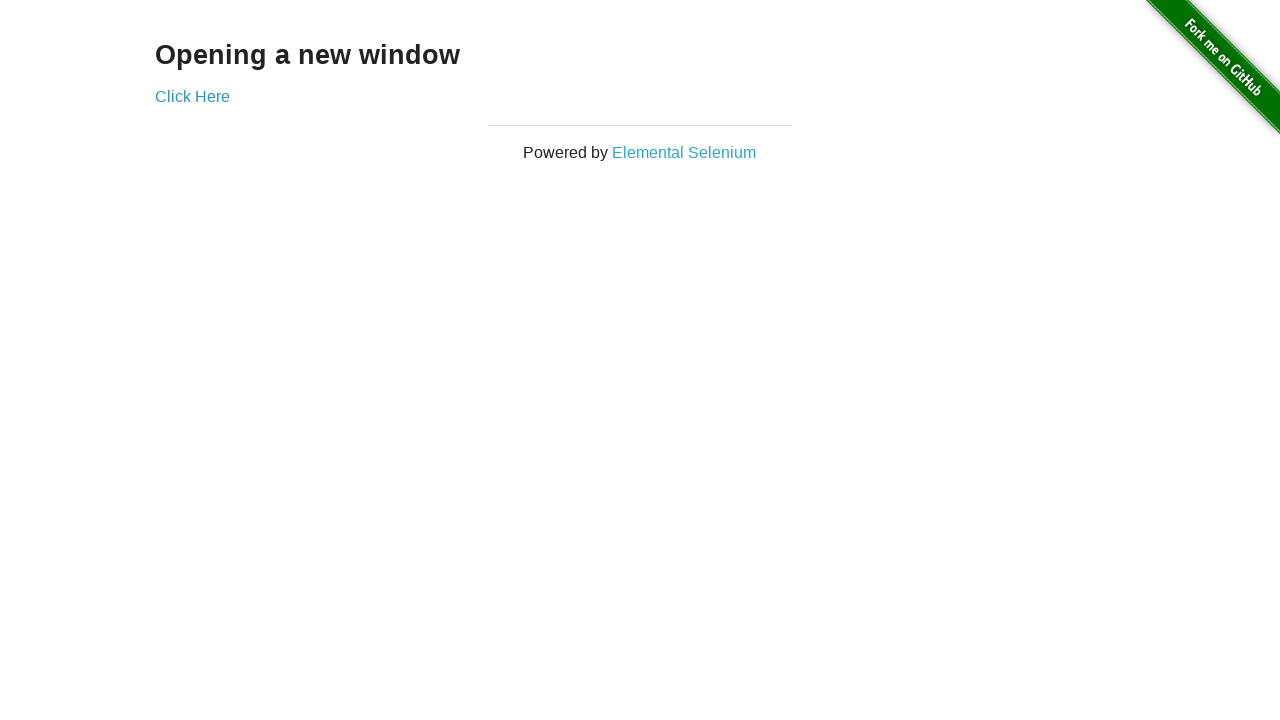

Switched focus to new window
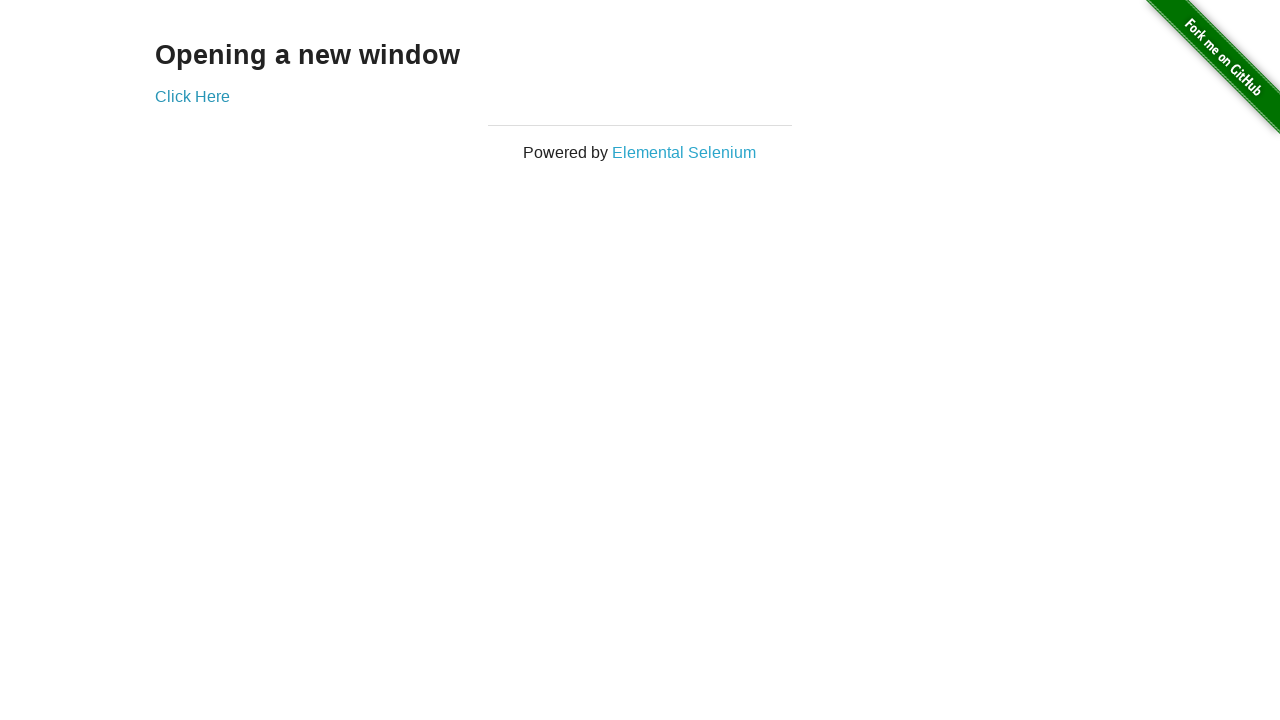

New window page load completed
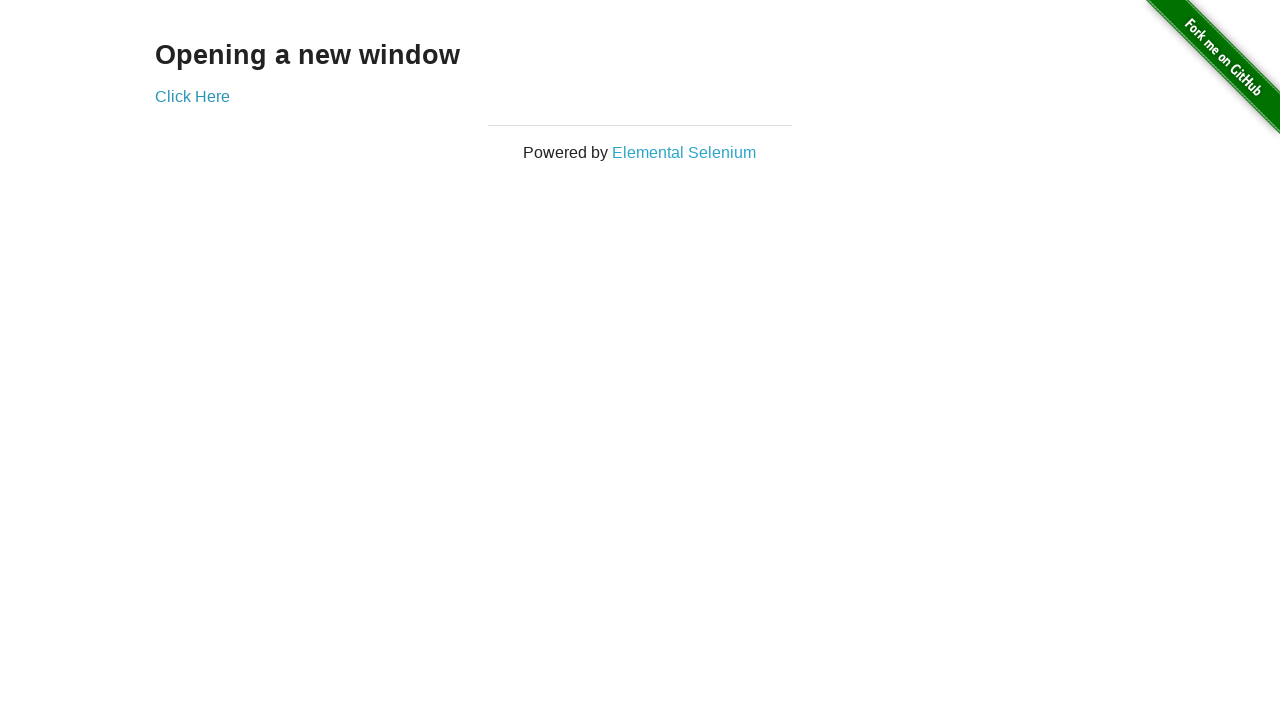

Verified new window title is 'New Window'
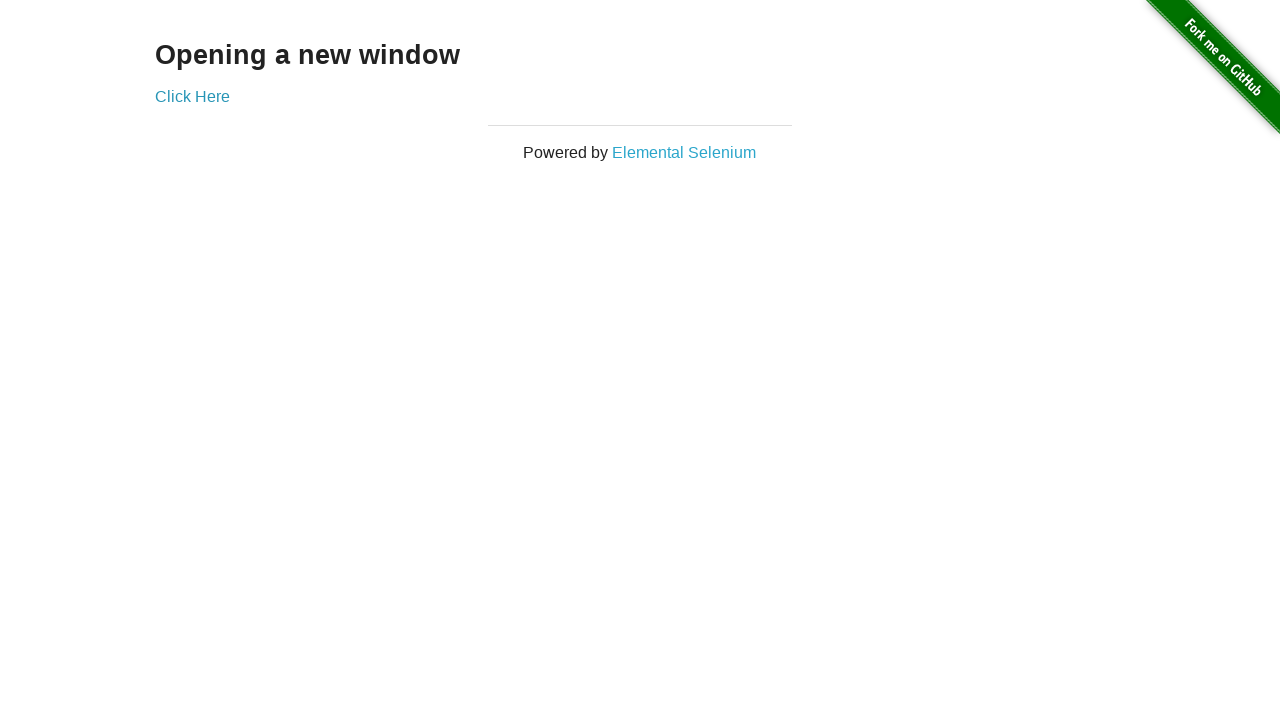

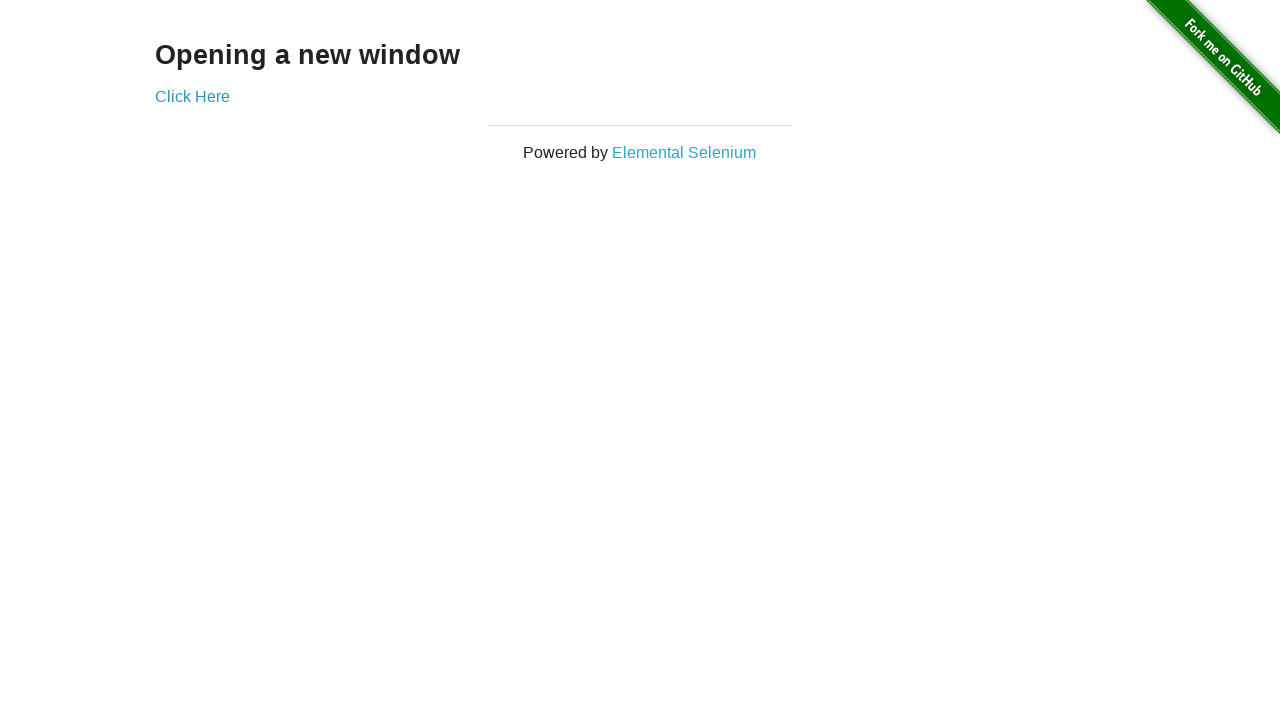